Tests registration form with invalid password format to verify password validation requirements

Starting URL: https://v2fmstest.ziz.vn/login

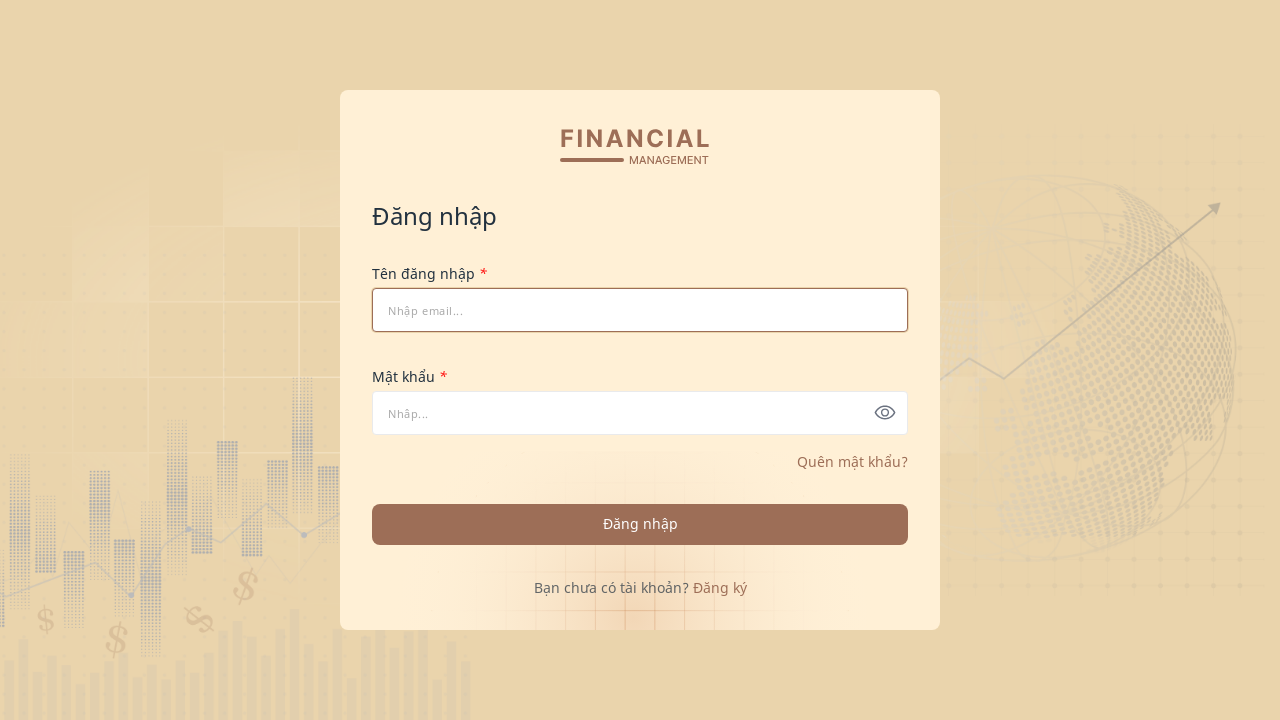

Clicked on forgot password link to navigate to registration at (720, 587) on xpath=//span[@class='text-forgetpass pointer']
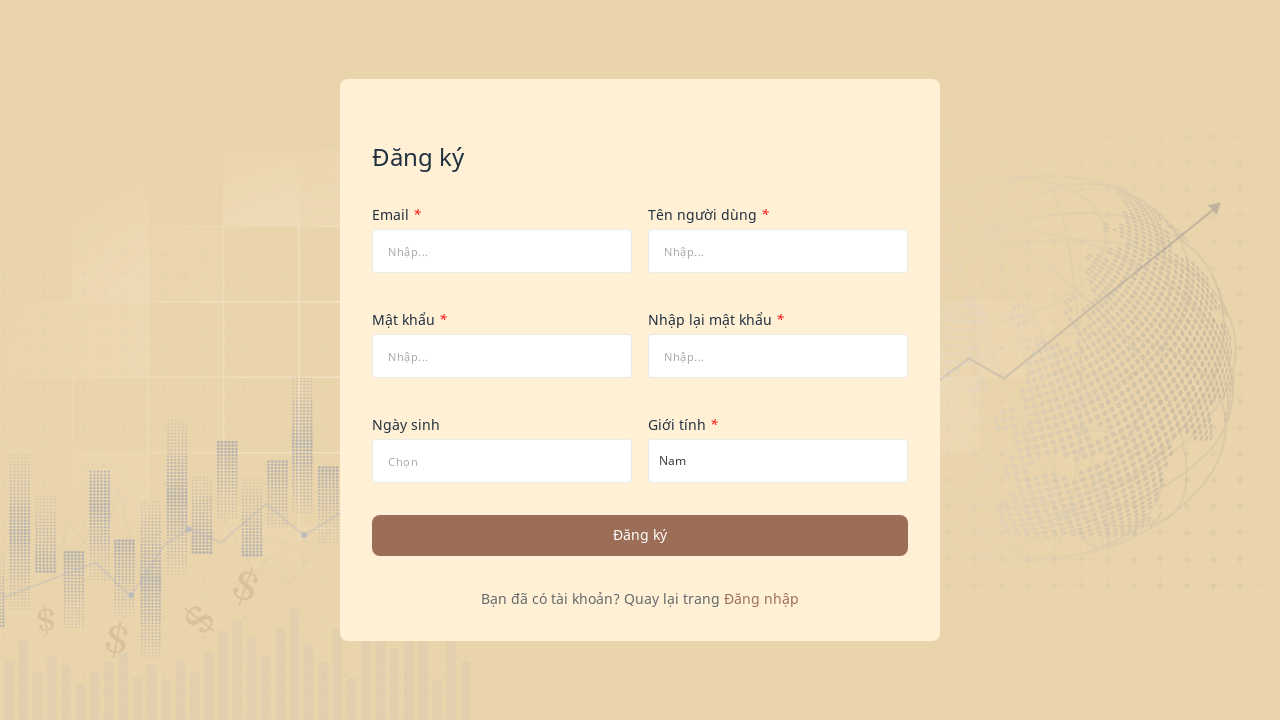

Filled email field with 'nhavien84563@gmail.fms' on #tenDangNhap
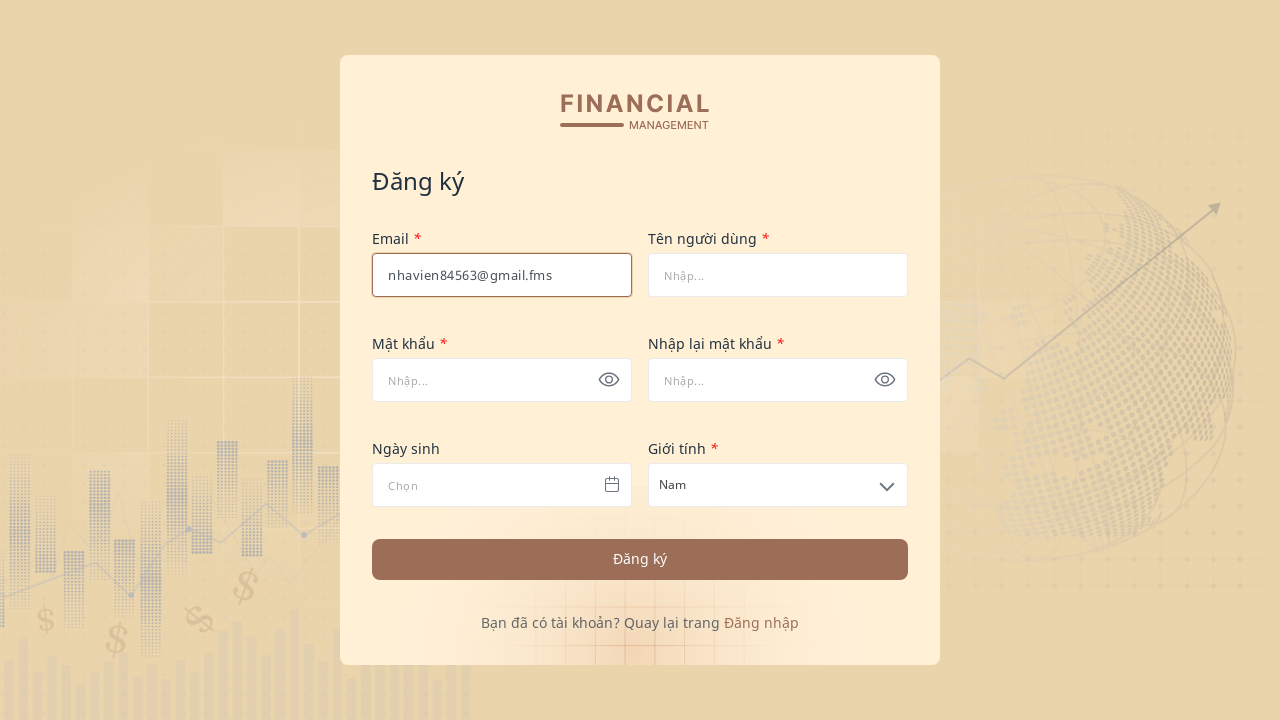

Filled full name field with 'Nhân viên' on #hoTen
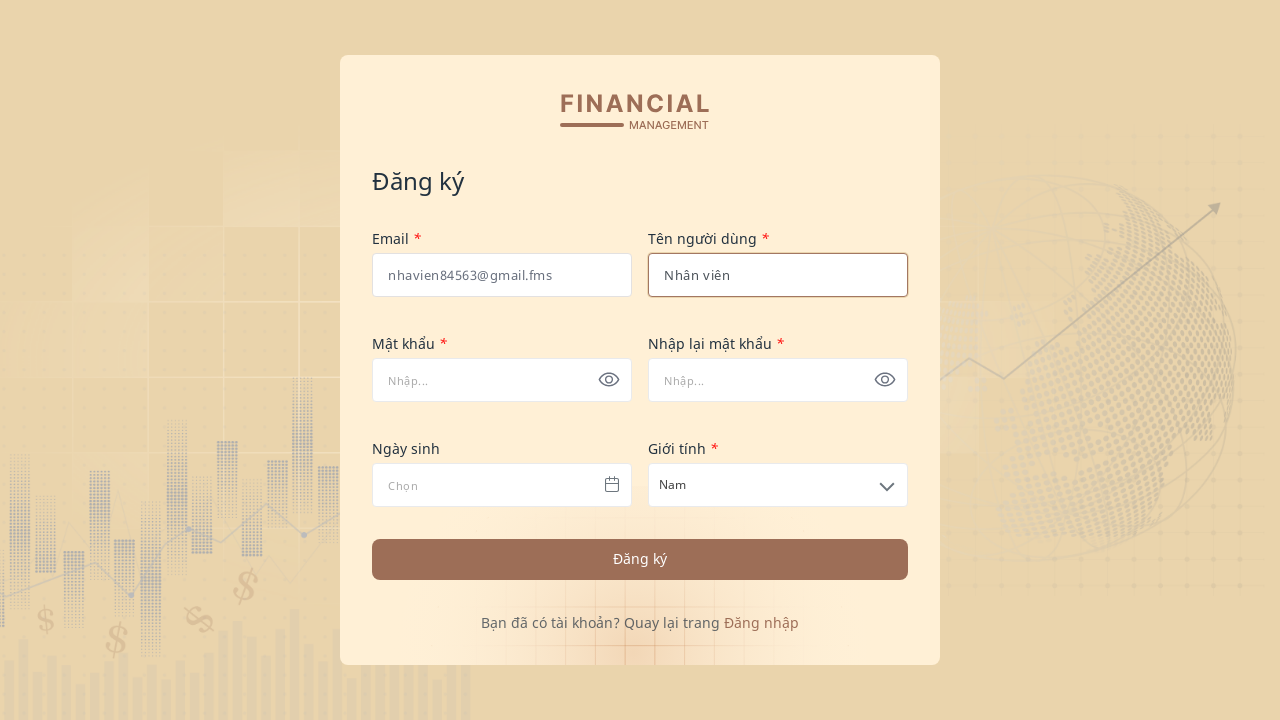

Filled password field with invalid password '123' on #matkhau
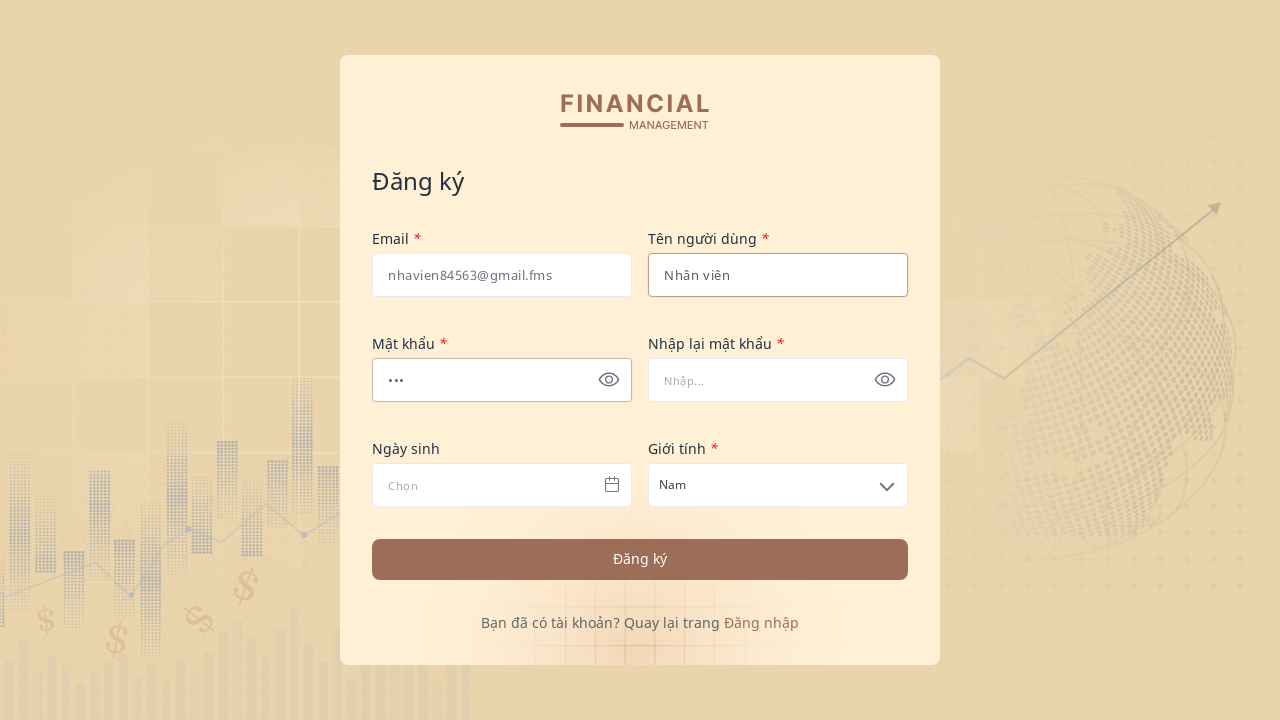

Filled confirm password field with 'Ab@123' (mismatched with password) on #xacnhanmatkhau
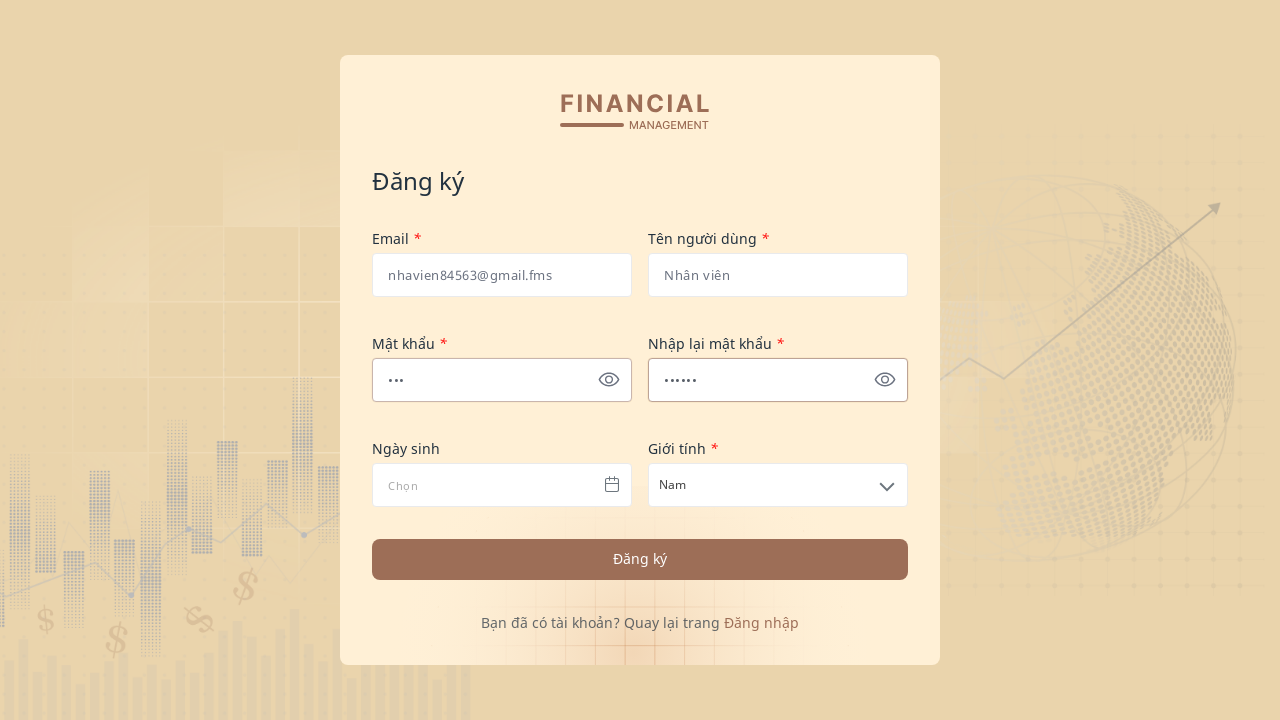

Clicked submit button to register with invalid password at (640, 559) on xpath=//button[@class='login100-form-btn']
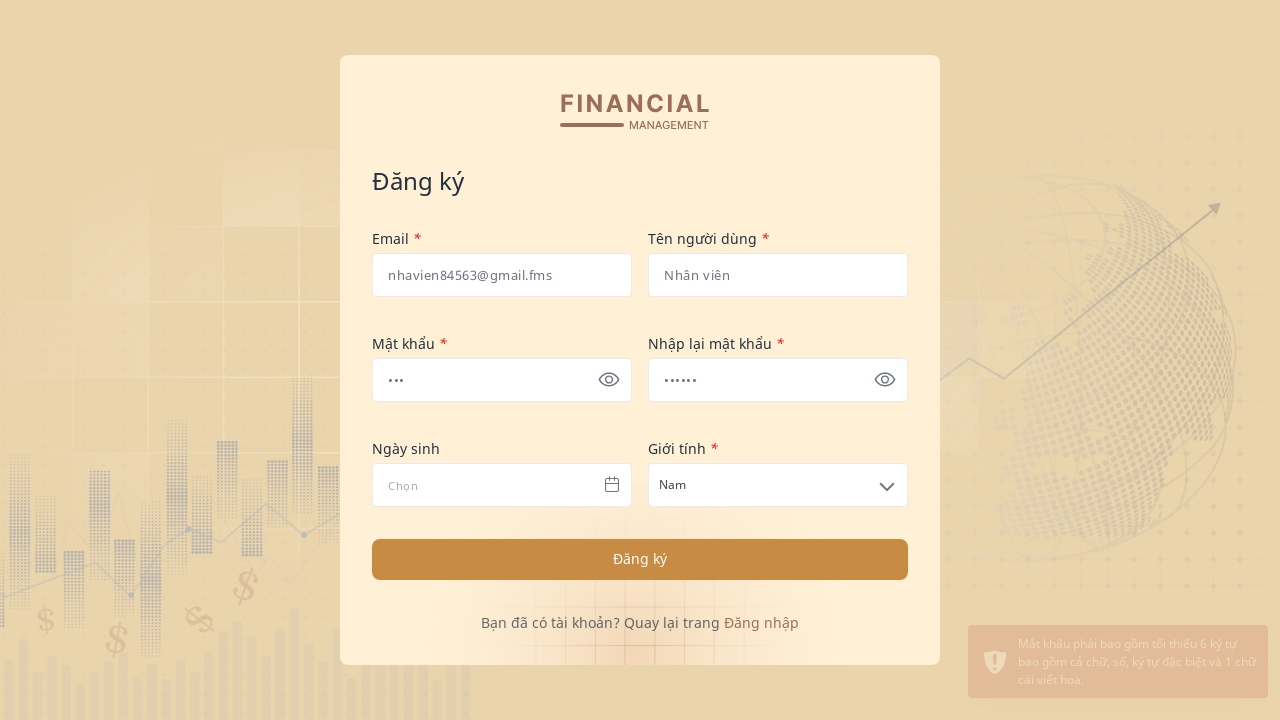

Toast notification appeared validating password format requirement
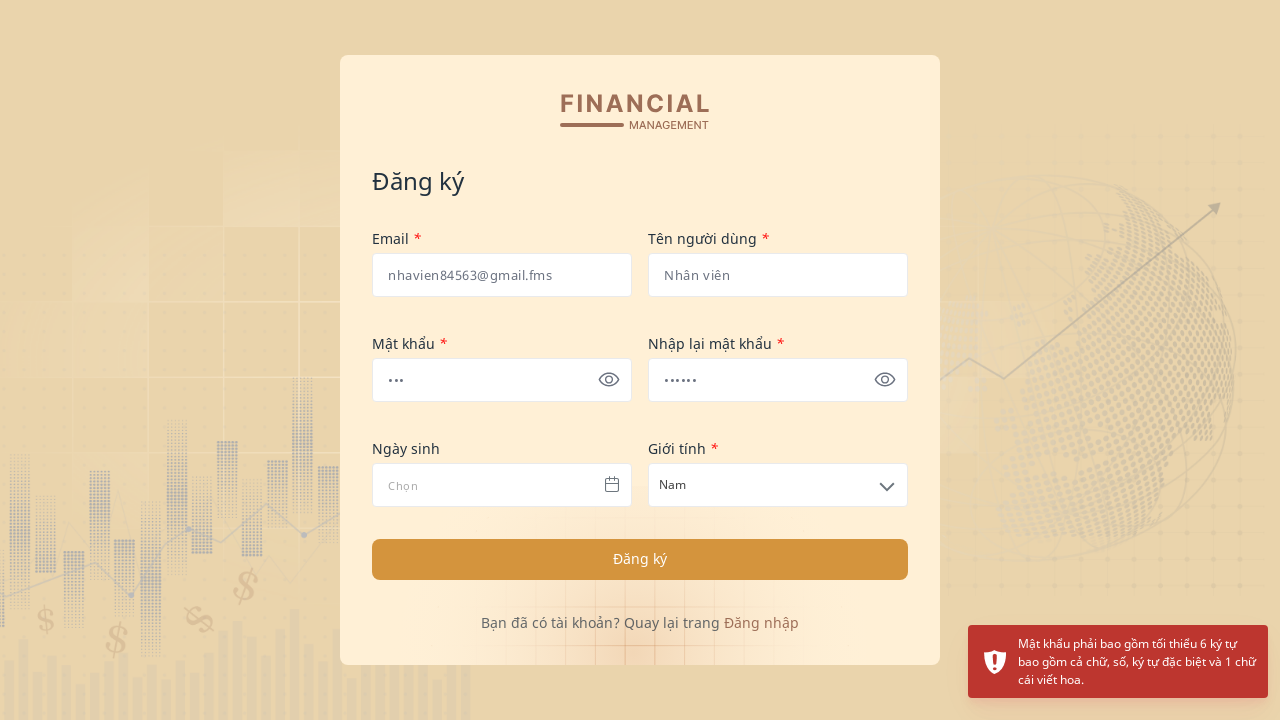

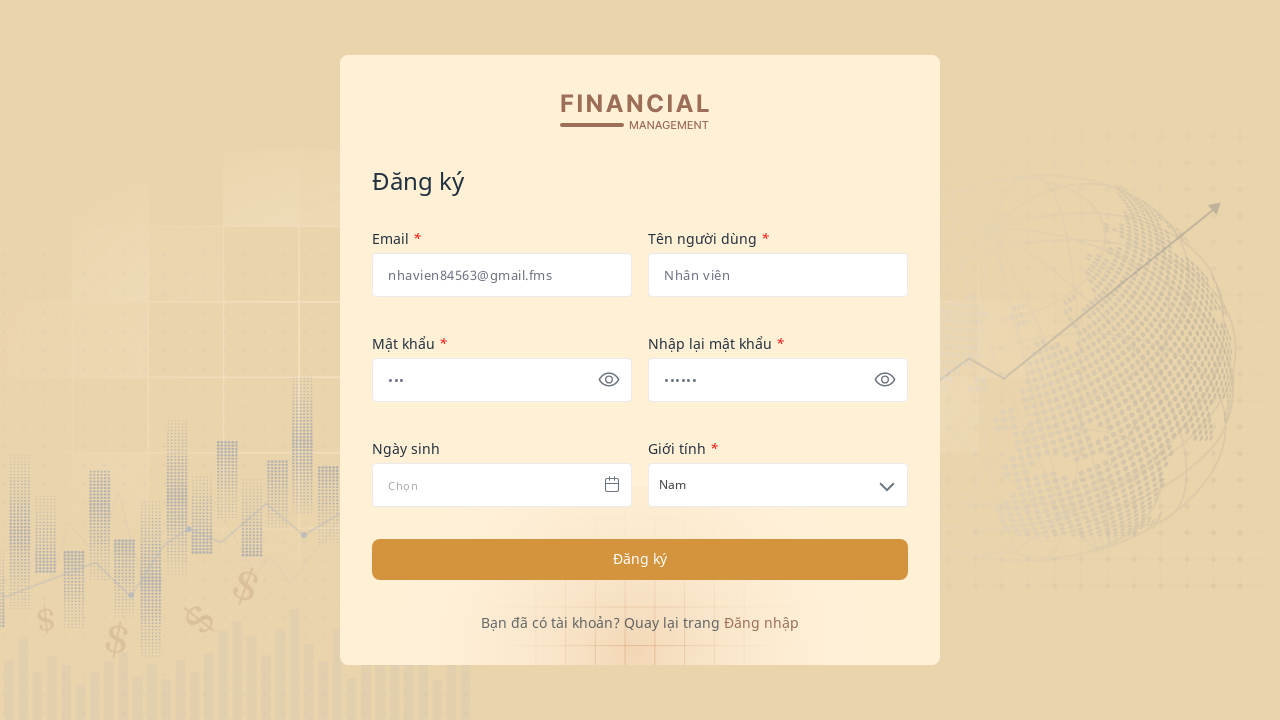